Navigates to the OTUS online education platform homepage and verifies the page title matches the expected Russian title for online professional courses.

Starting URL: https://otus.ru

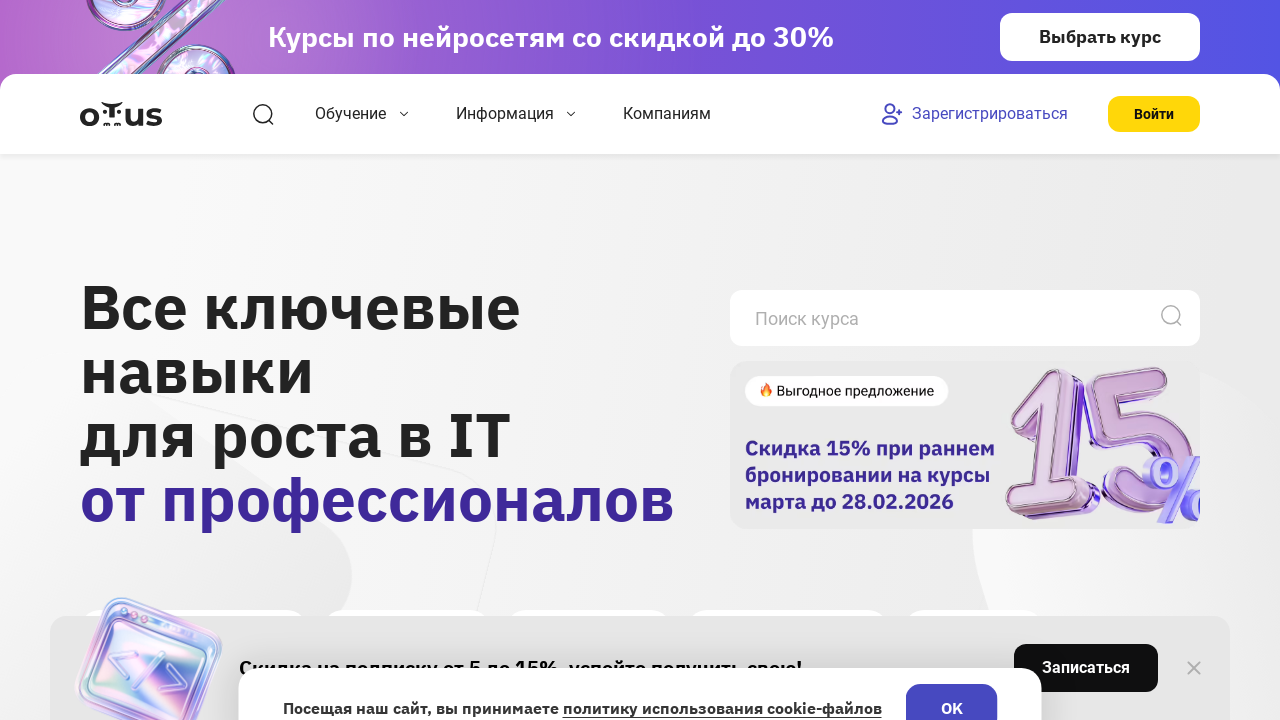

Waited for page to reach domcontentloaded state
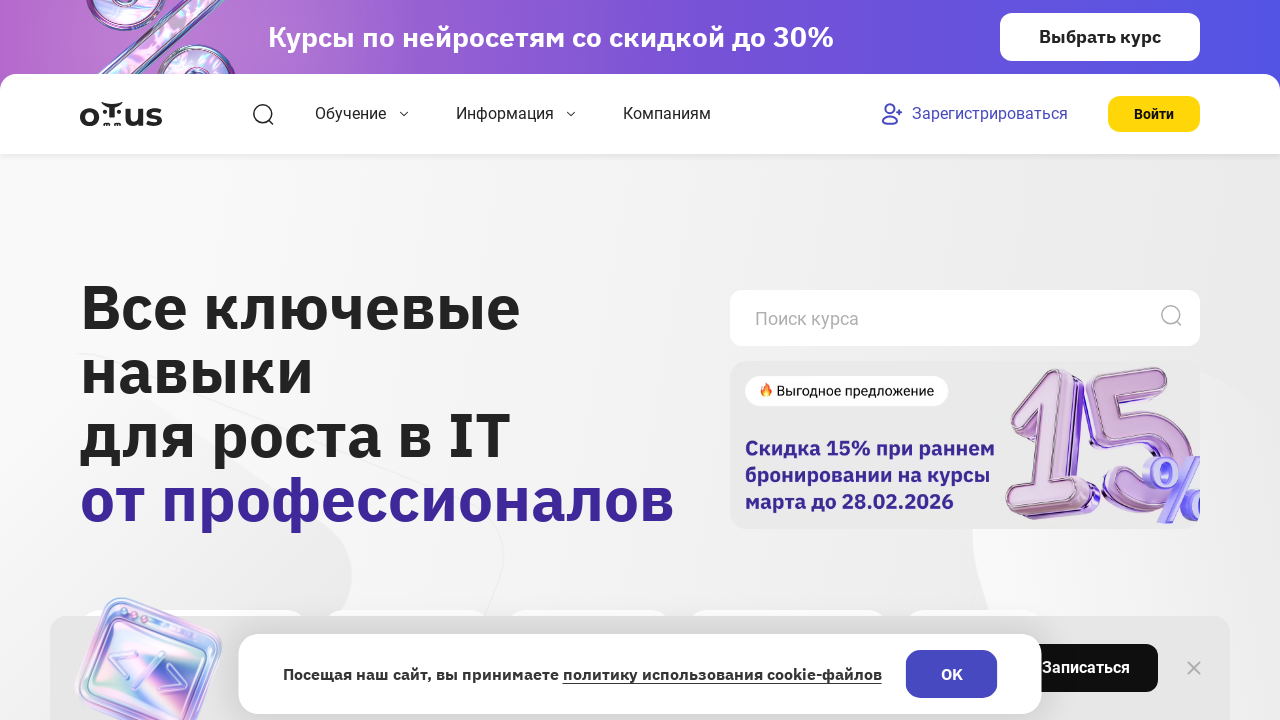

Retrieved page title: OTUS - Онлайн-образование
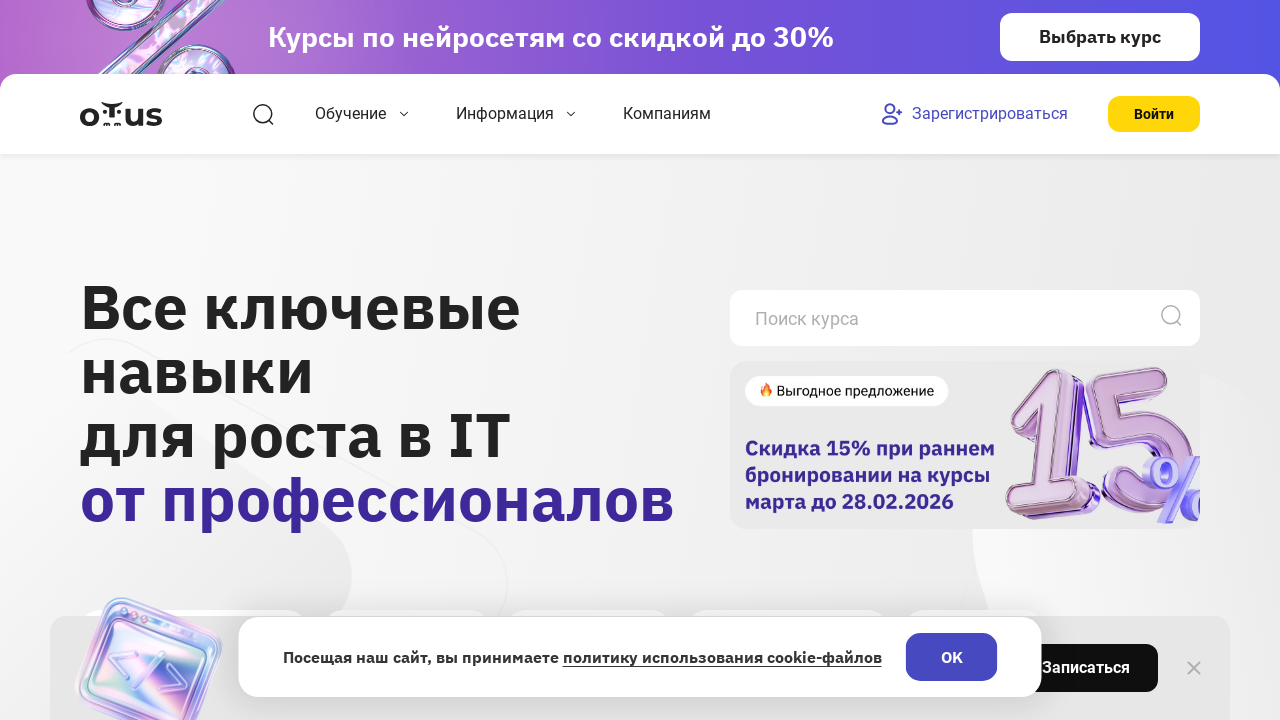

Verified page title contains expected Russian keywords for online professional courses
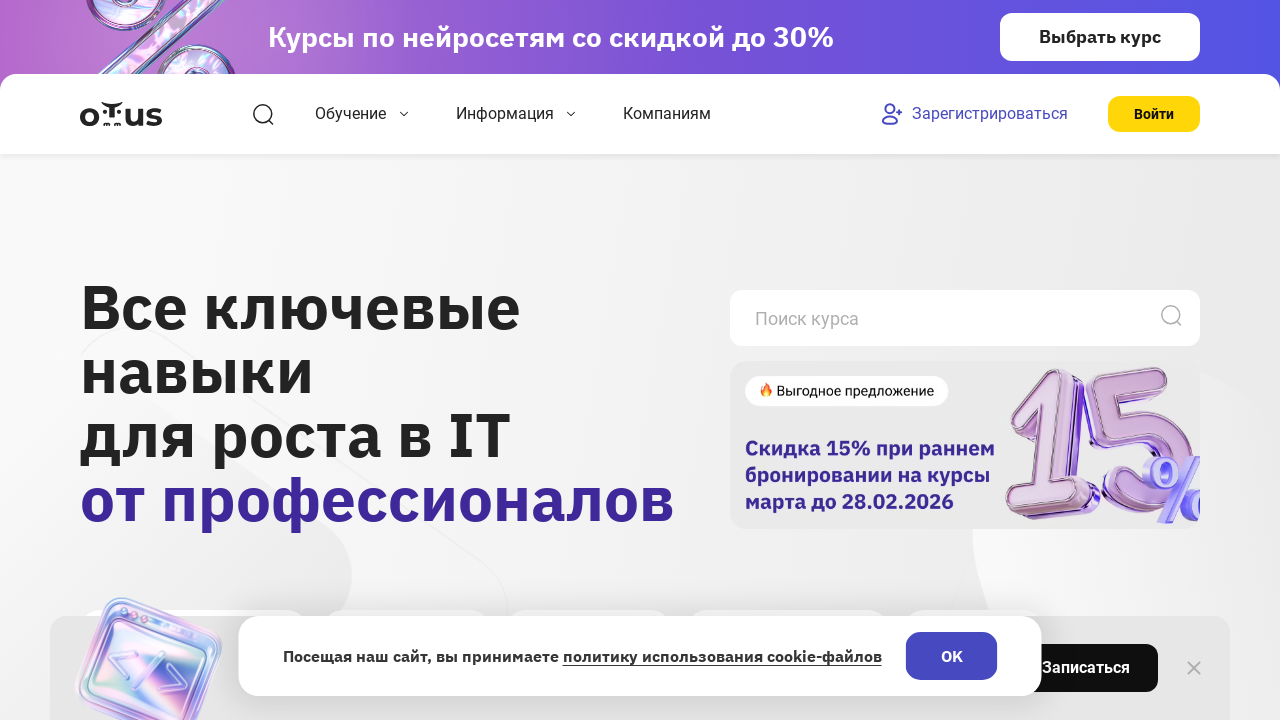

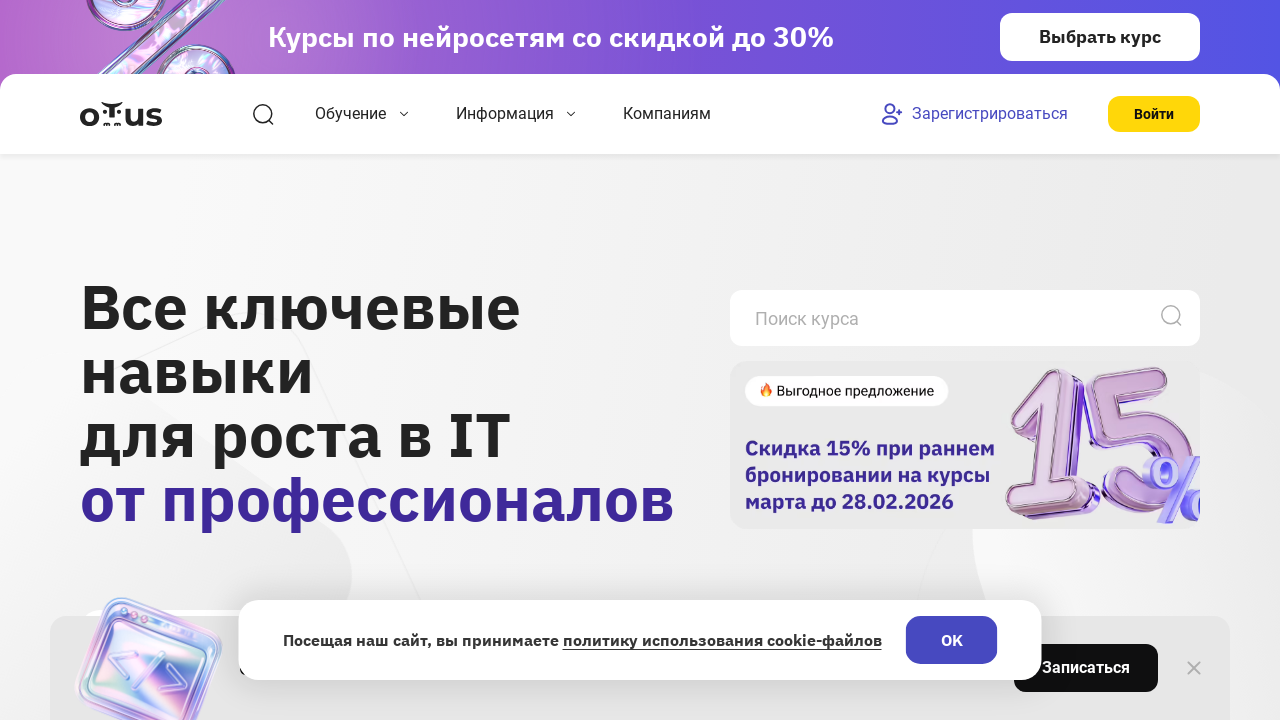